Tests iframe form submission by filling first and last name fields inside an iframe, submitting the form, and validating the result displayed in the parent frame

Starting URL: https://techglobal-training.com/frontend/iframes

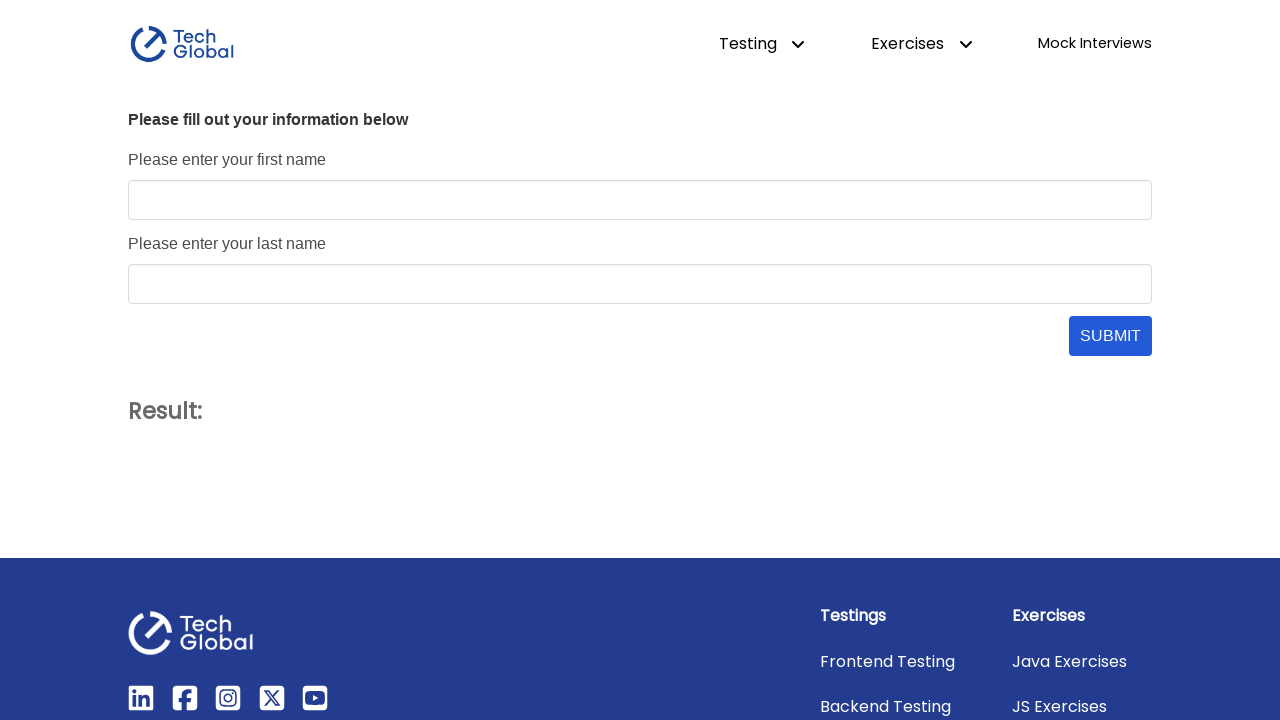

Located iframe with ID 'form_frame'
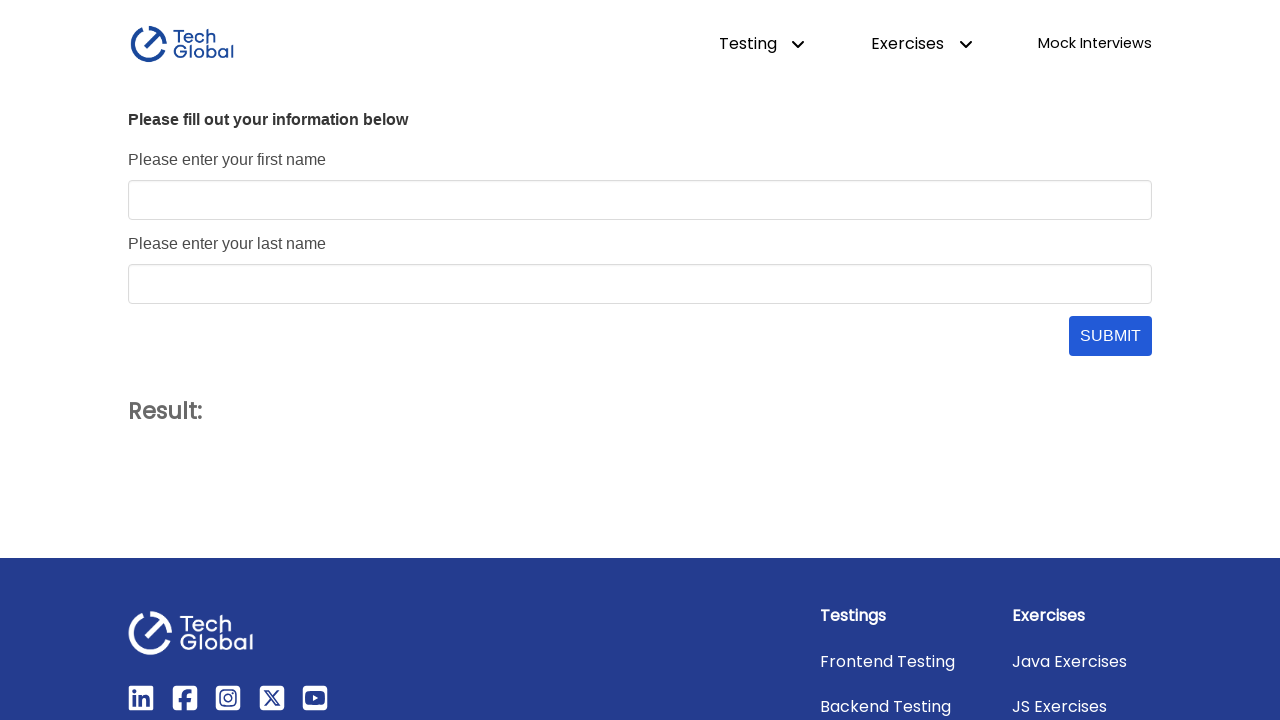

Filled first name field with 'John' inside iframe on #form_frame >> internal:control=enter-frame >> #first_name
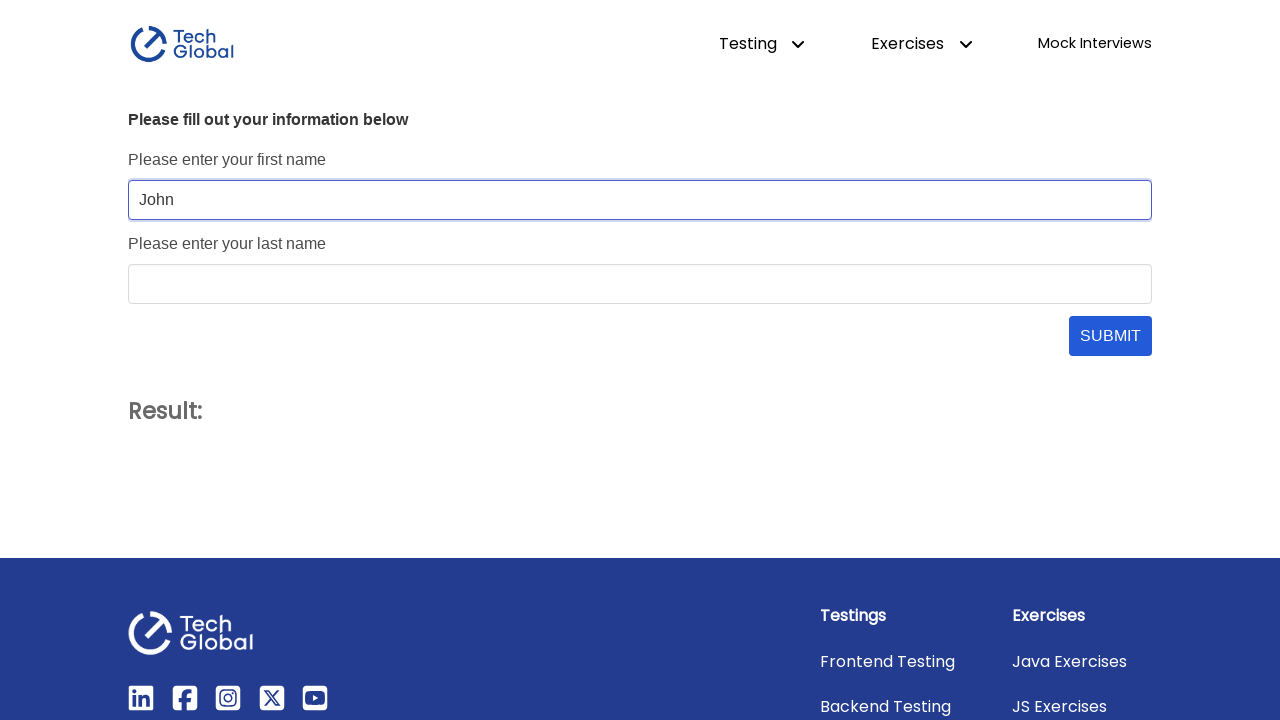

Filled last name field with 'Doe' inside iframe on #form_frame >> internal:control=enter-frame >> #last_name
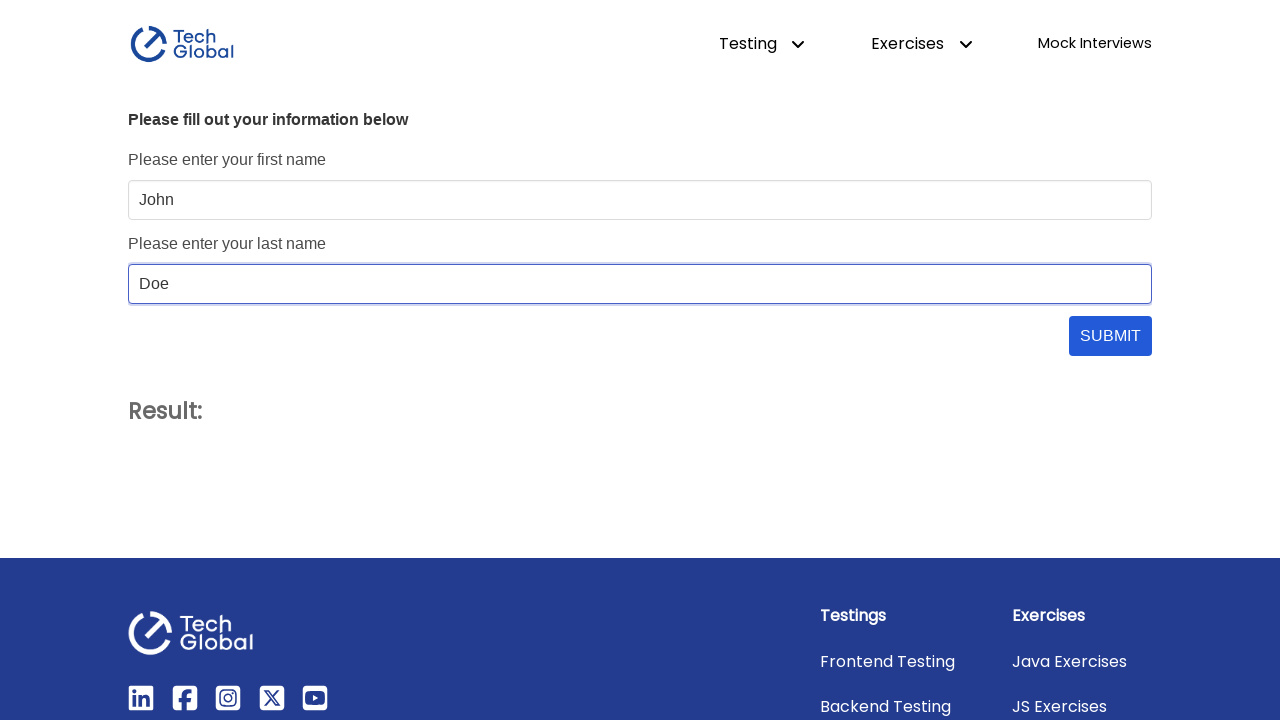

Clicked submit button in iframe form at (1110, 336) on #form_frame >> internal:control=enter-frame >> #submit
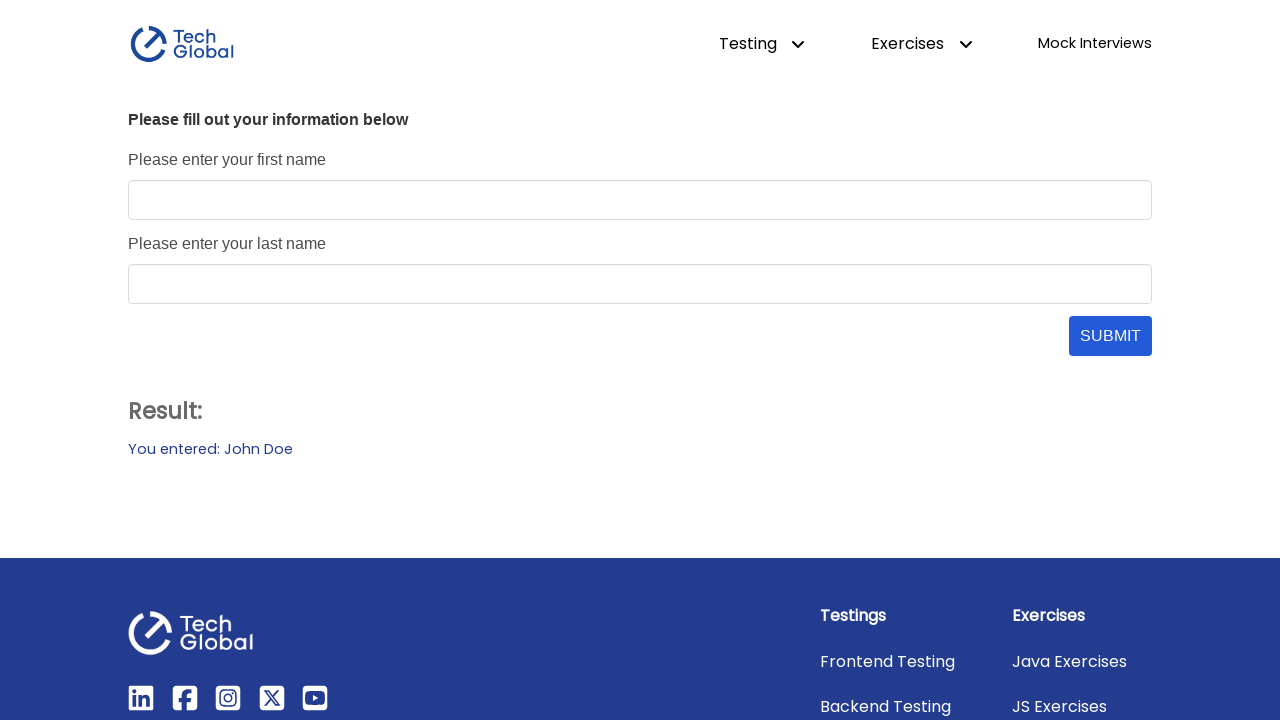

Located result element in parent frame
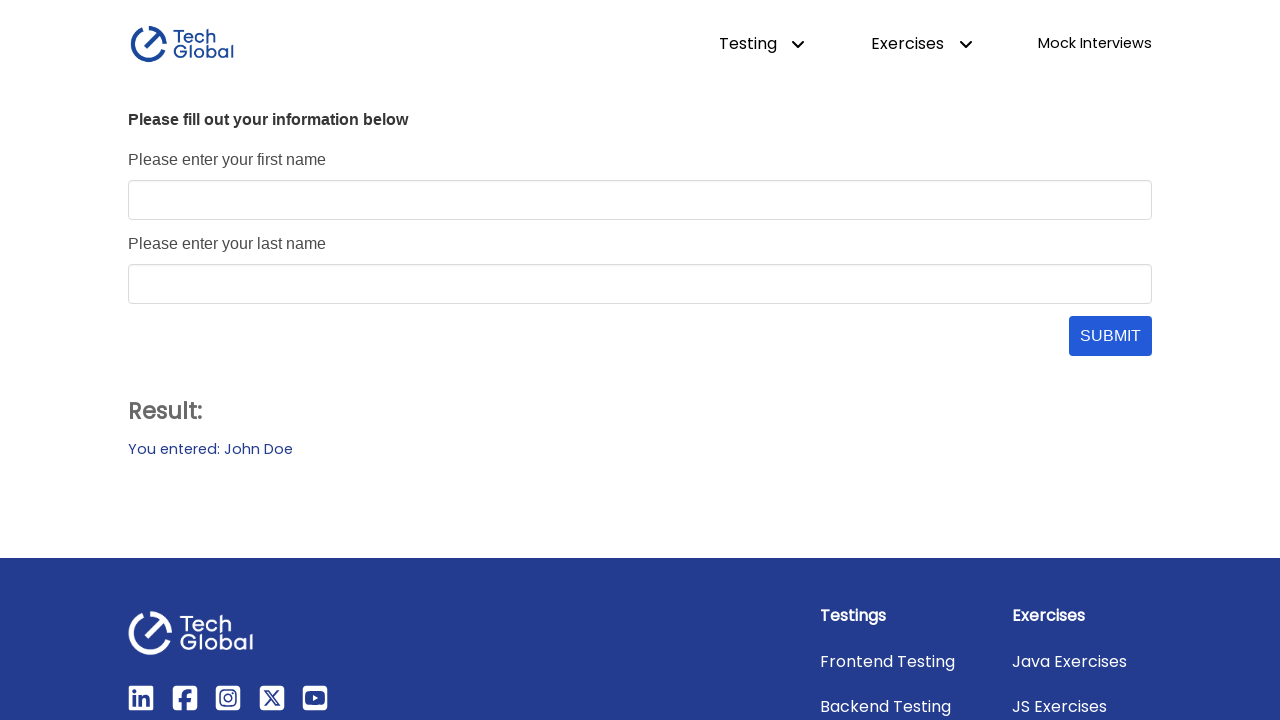

Result element became visible
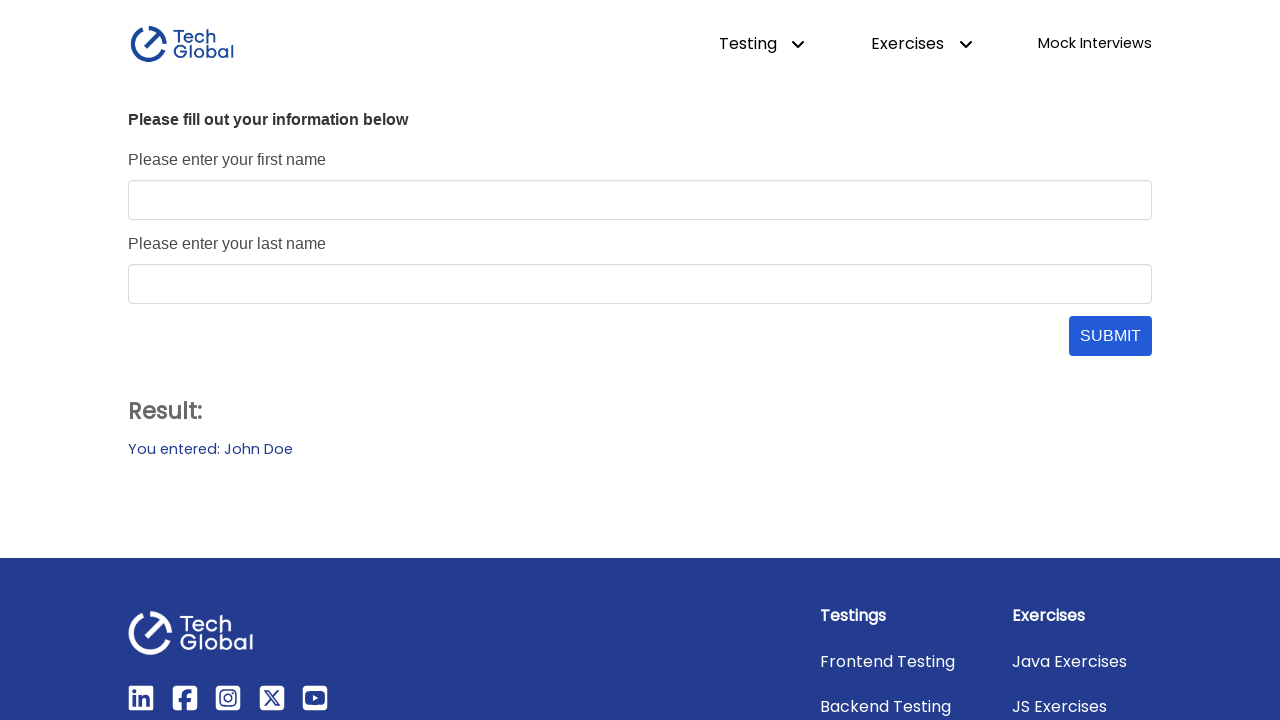

Validated result text is 'You entered: John Doe'
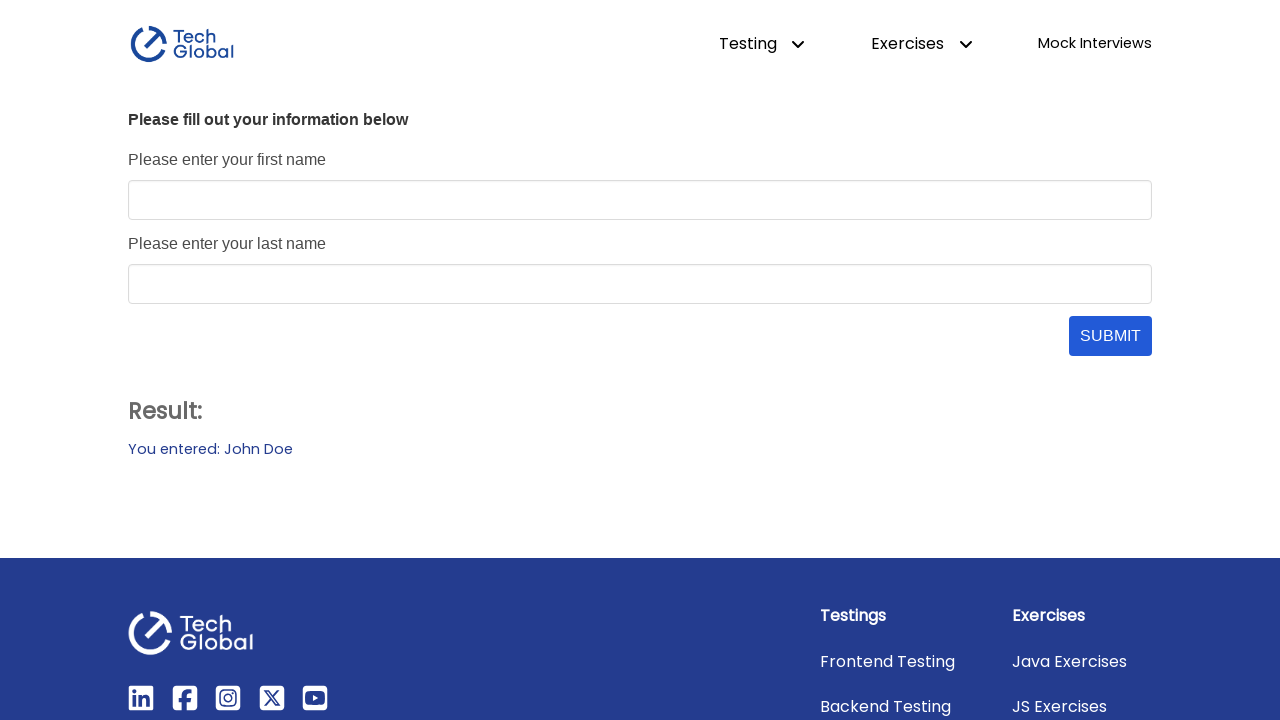

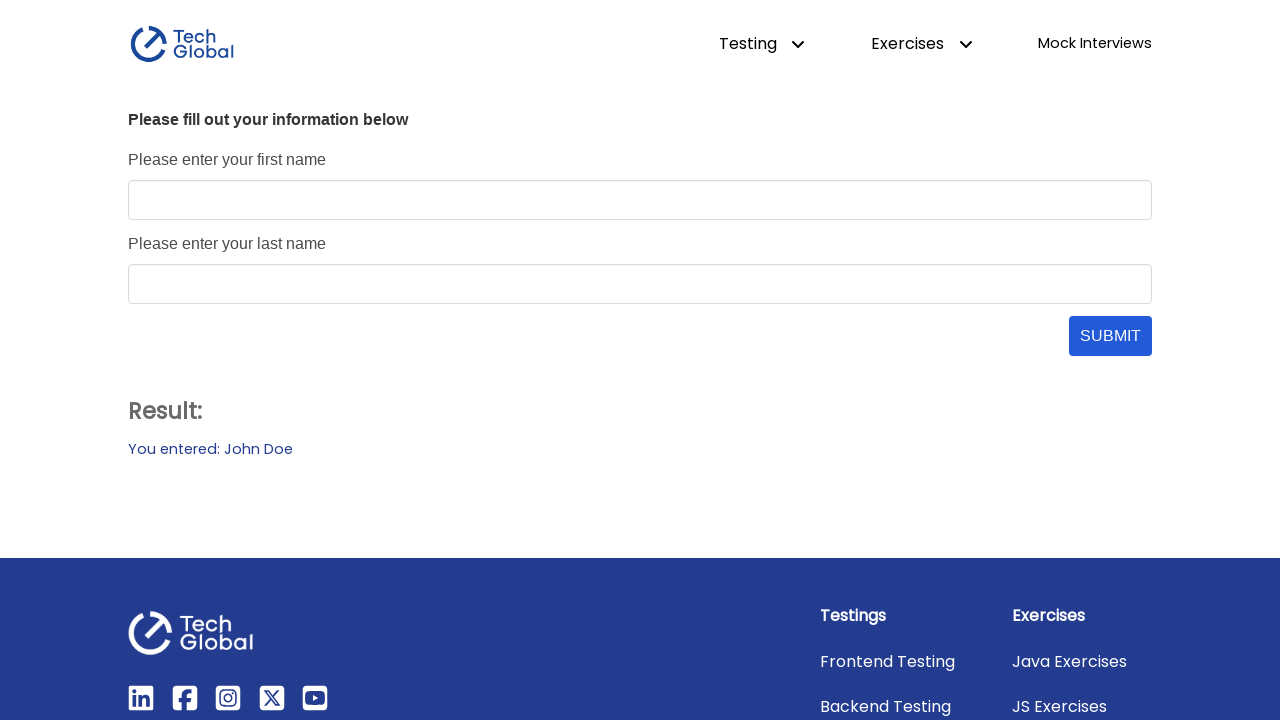